Tests window handling functionality by opening a new window, iterating through window handles to find the one with "Selenium" in the title, switching to it, and clicking on the Downloads link.

Starting URL: https://demo.automationtesting.in/Windows.html

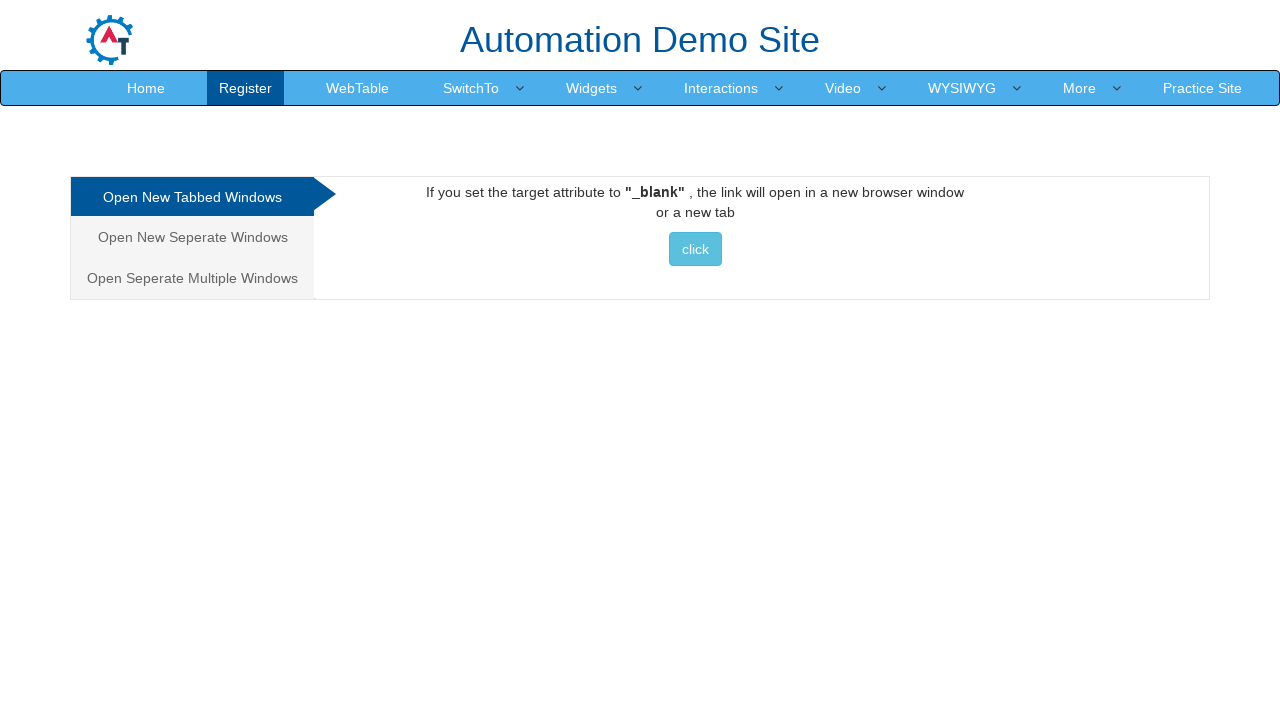

Clicked 'Open New Seperate Windows' tab link at (192, 237) on xpath=//a[text()='Open New Seperate Windows']
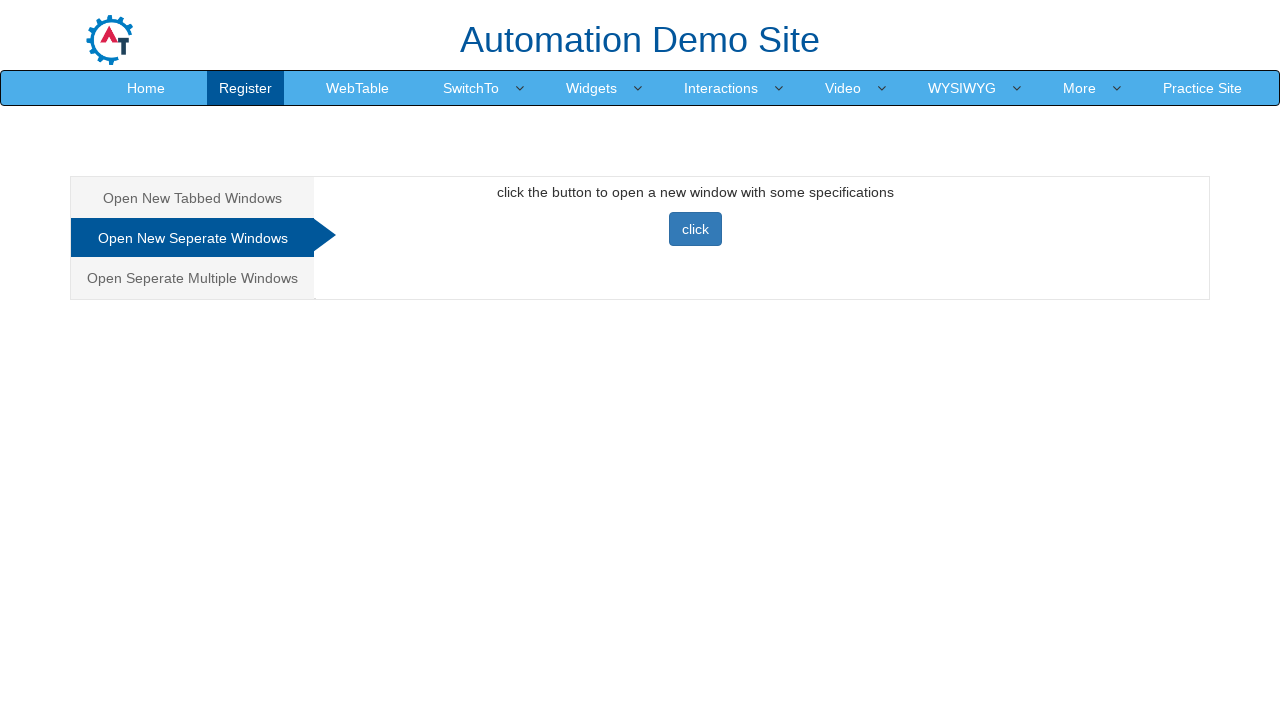

Clicked button to open a new window at (695, 229) on xpath=//button[text()='click']
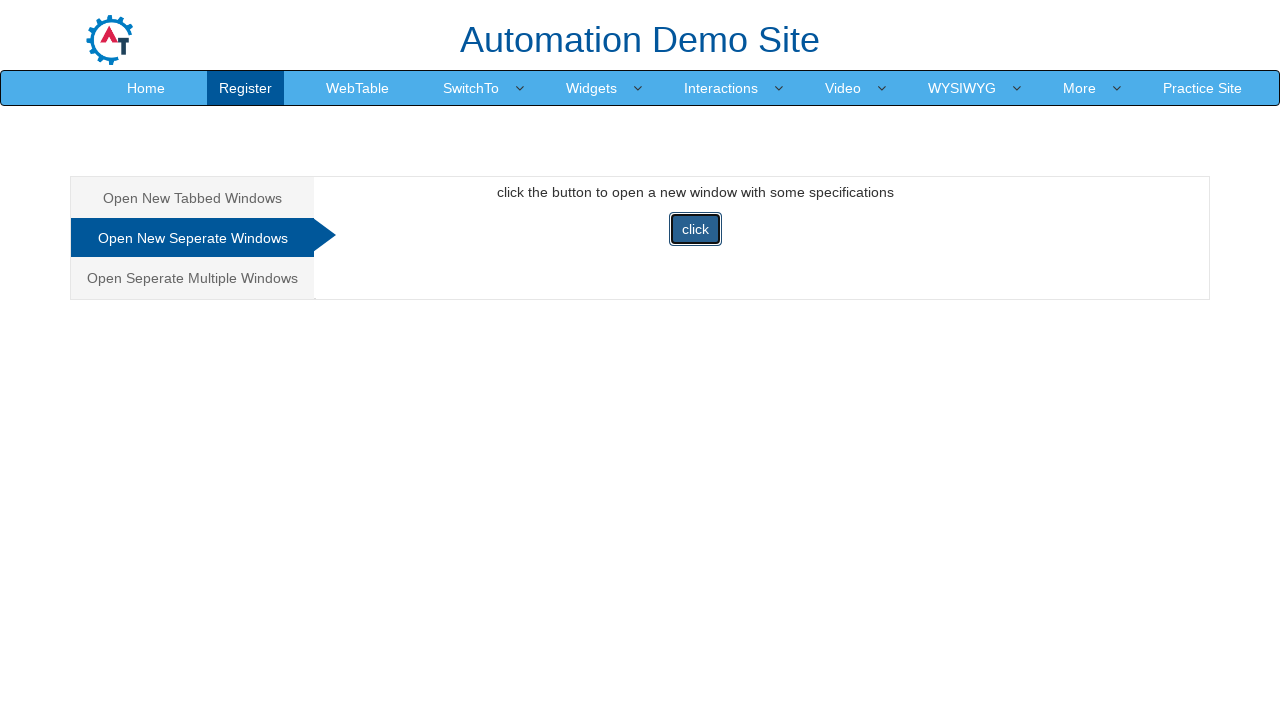

Waited 1000ms for new window to open
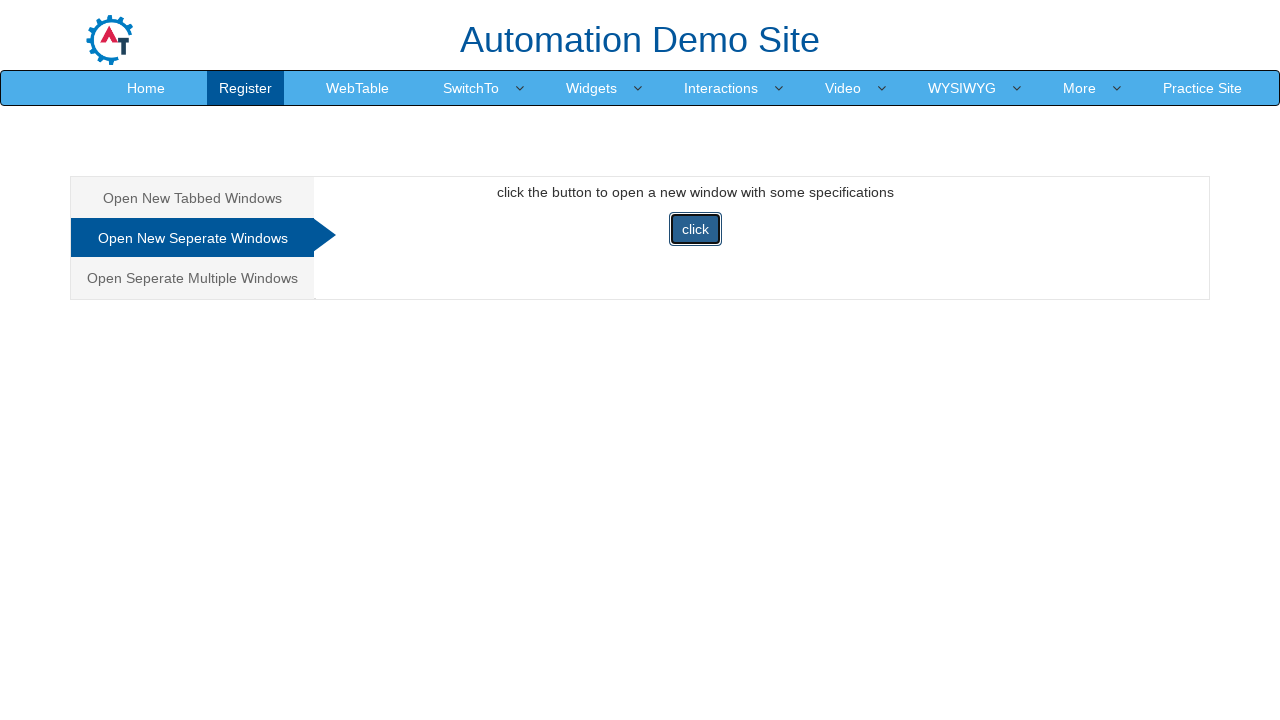

Retrieved all pages from context
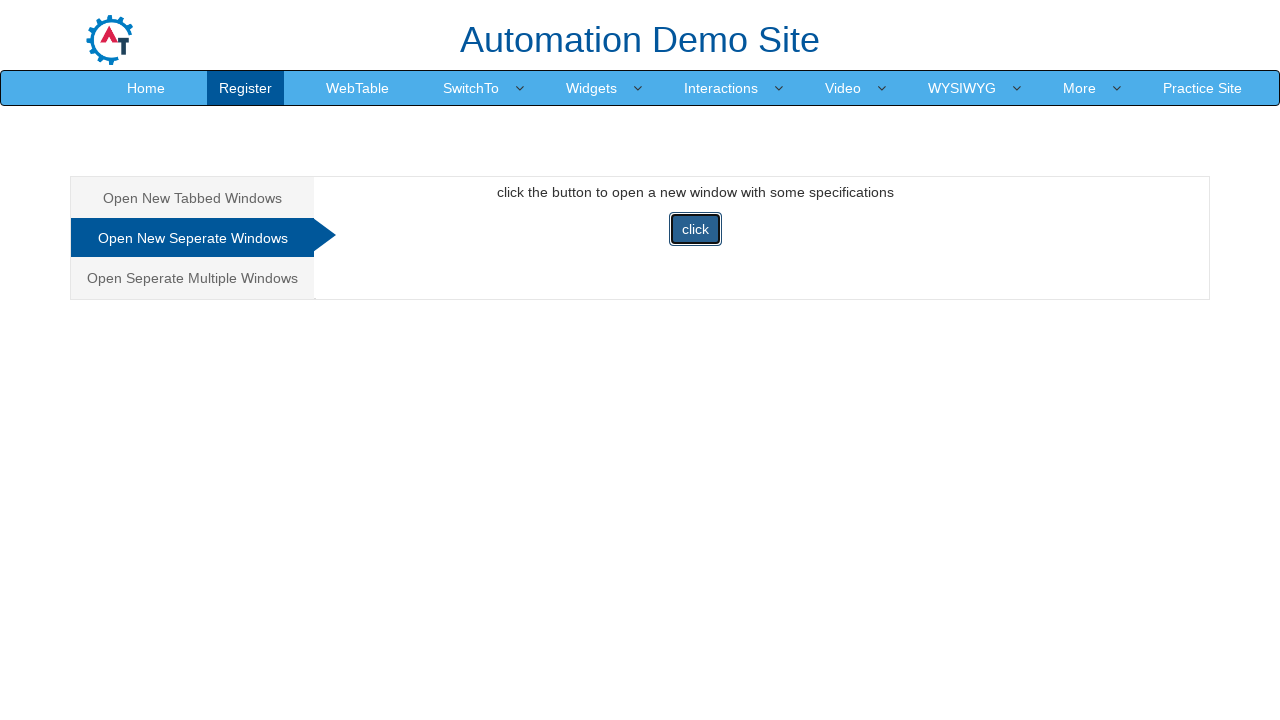

Iterated through window handles to find page with 'Selenium' in title
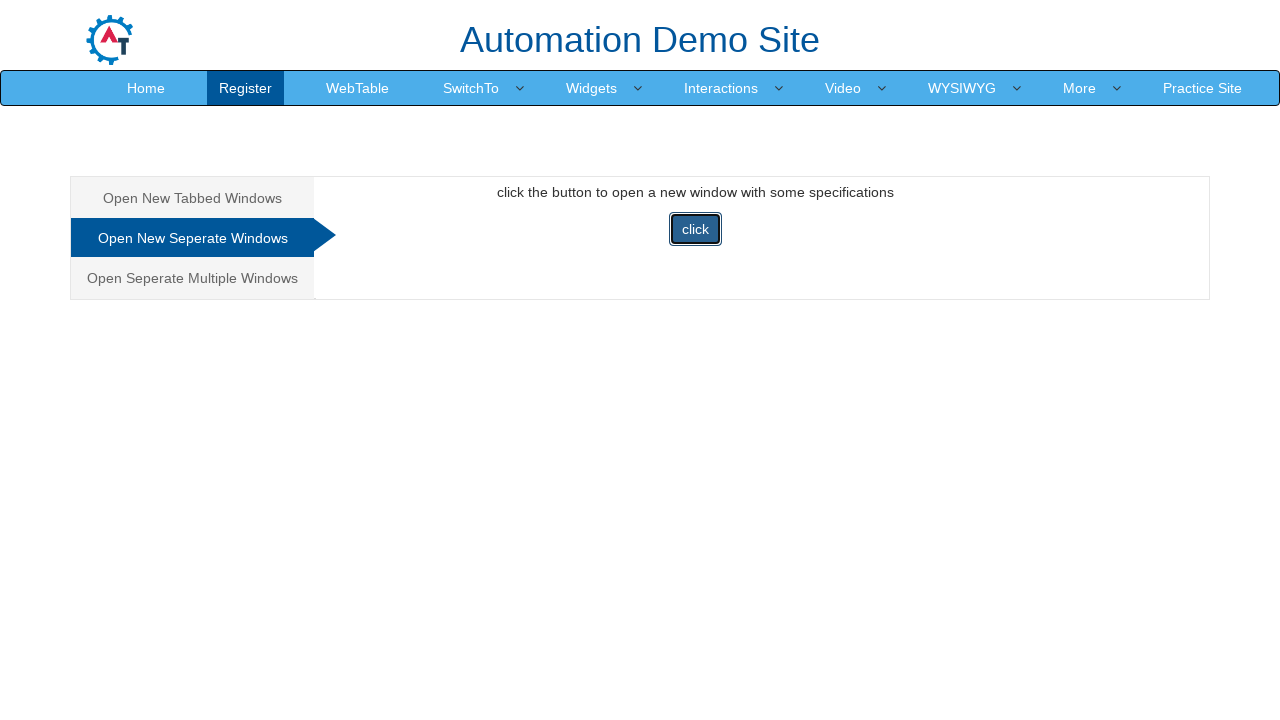

Brought Selenium window to front
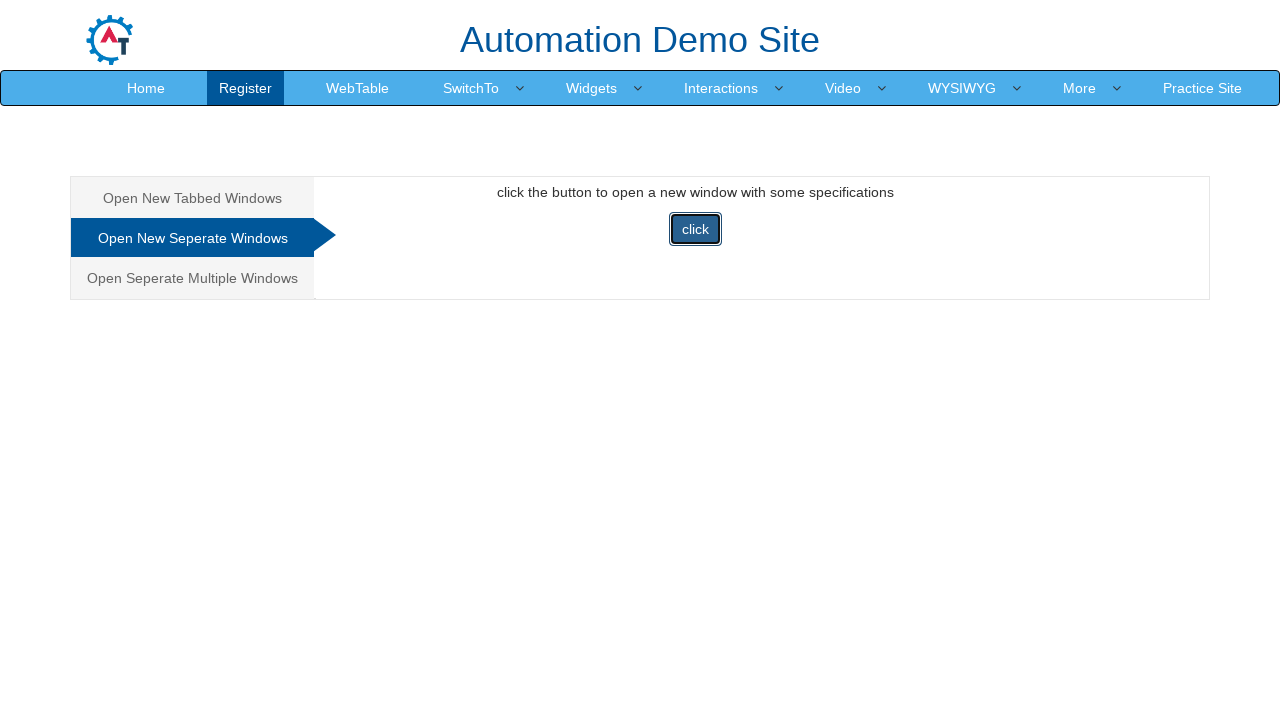

Clicked Downloads link in Selenium window at (552, 32) on xpath=//span[text()='Downloads']
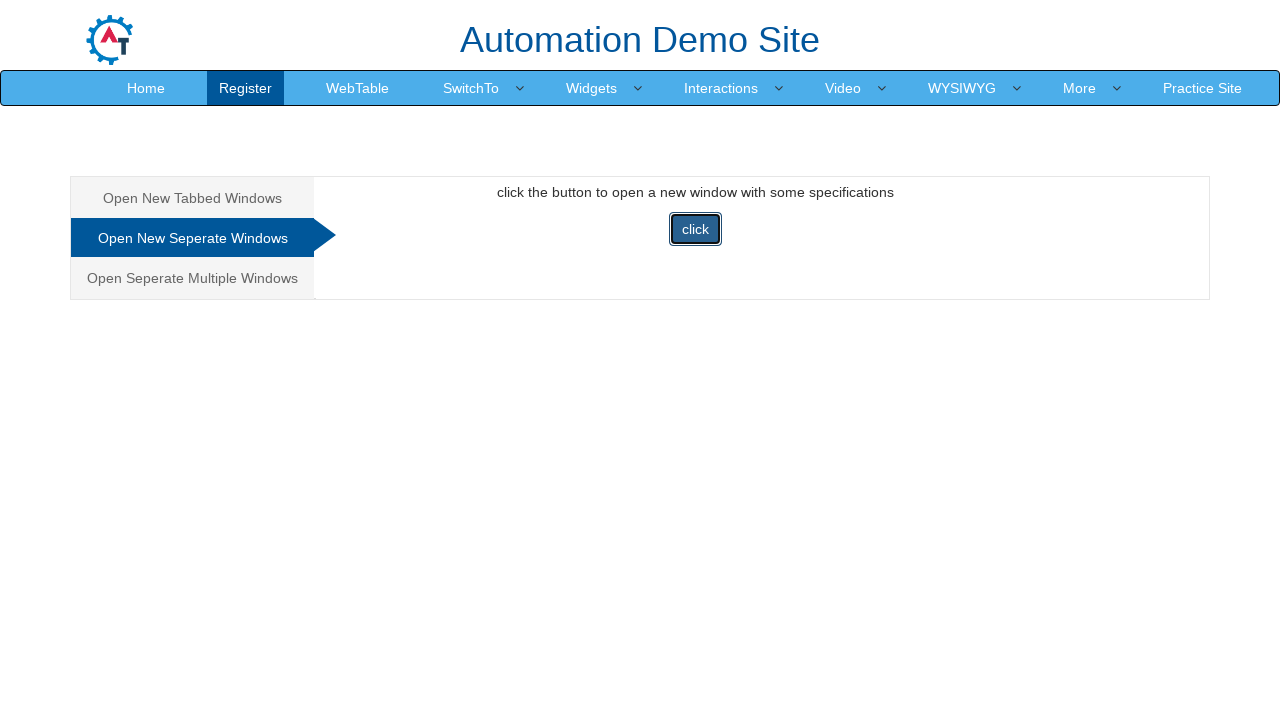

Waited 2000ms for Downloads page to load
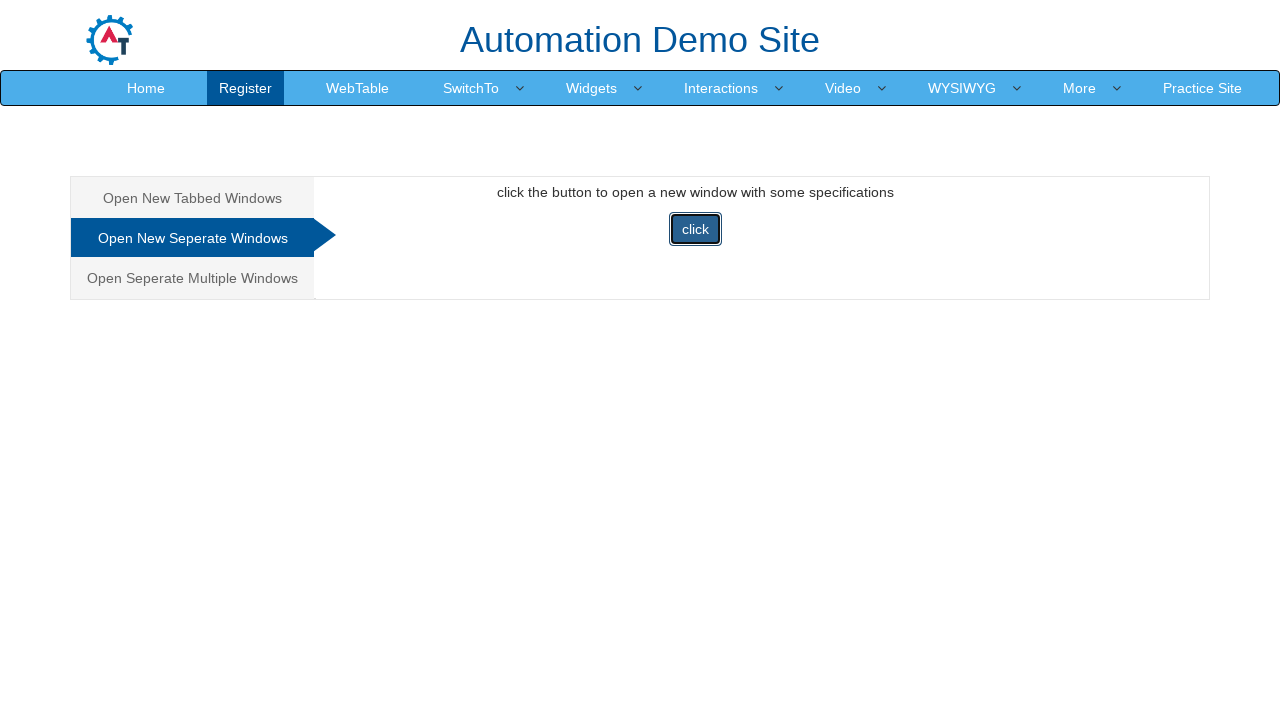

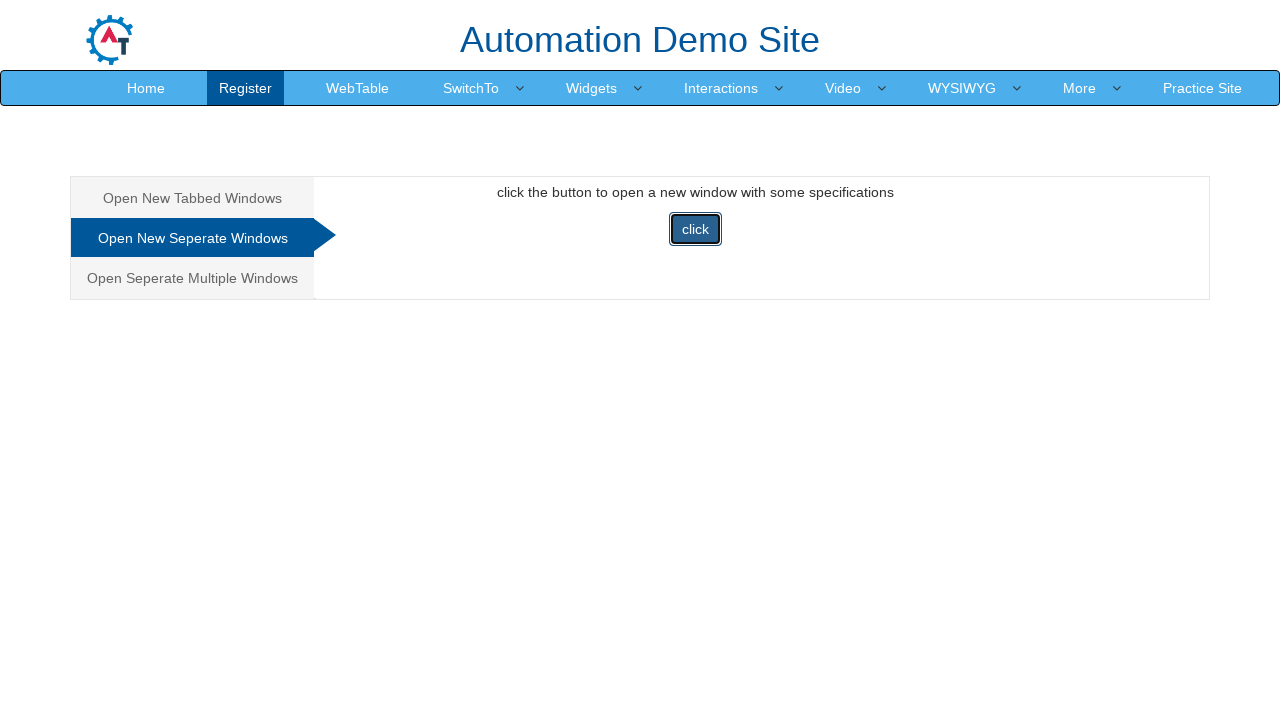